Tests different mouse click actions (single click, right click, and double click) on interactive button elements on a demo page.

Starting URL: http://sahitest.com/demo/clicks.htm

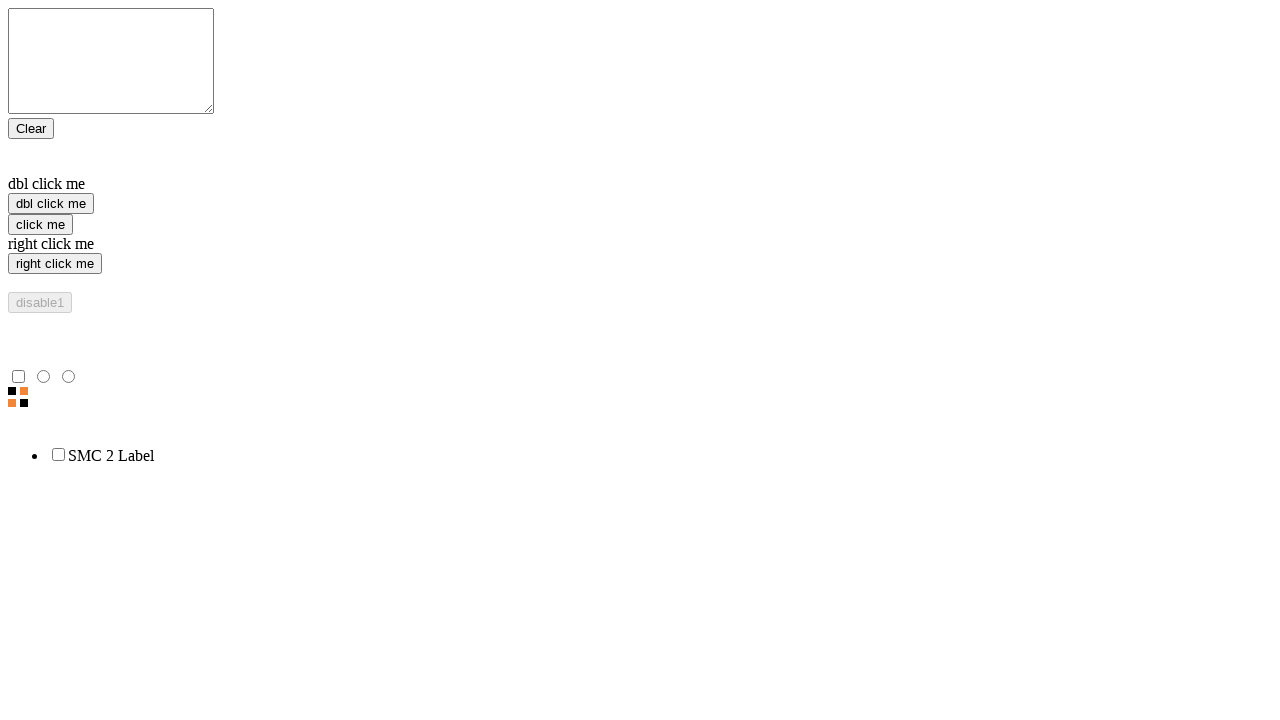

Performed single click on 'click me' button at (40, 224) on input[value='click me']
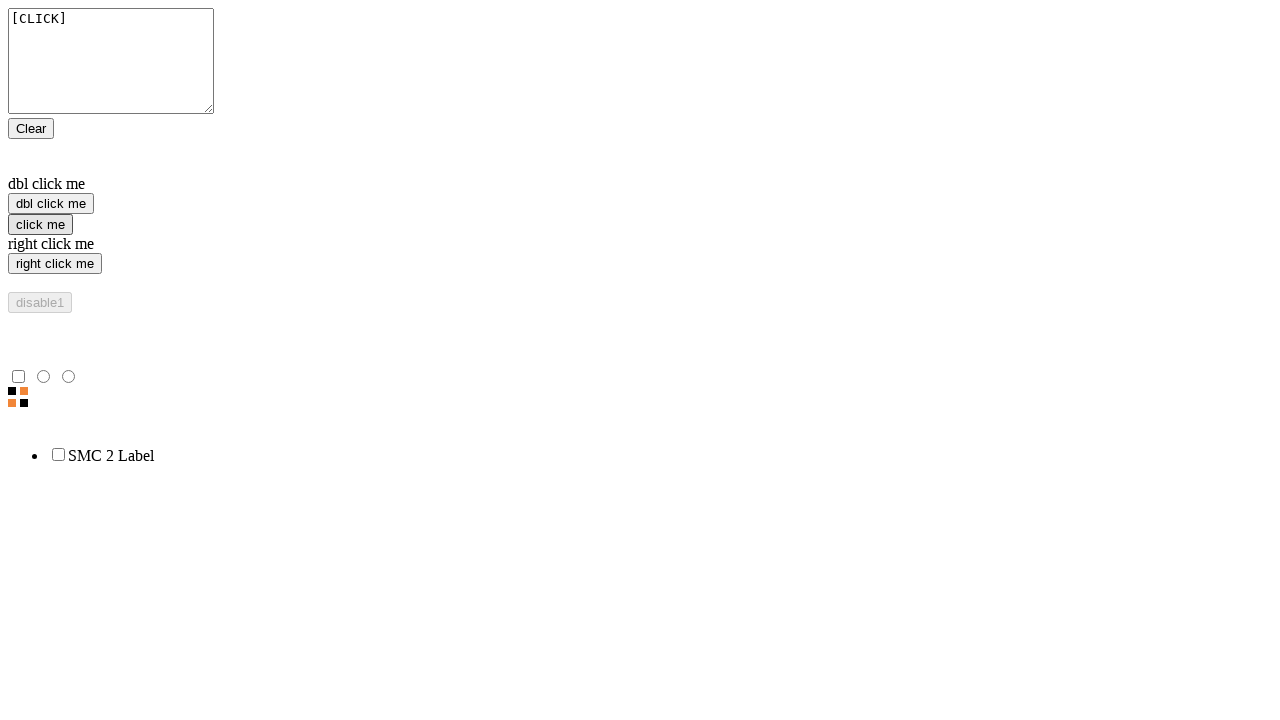

Performed right click on 'right click me' button at (55, 264) on input[value='right click me']
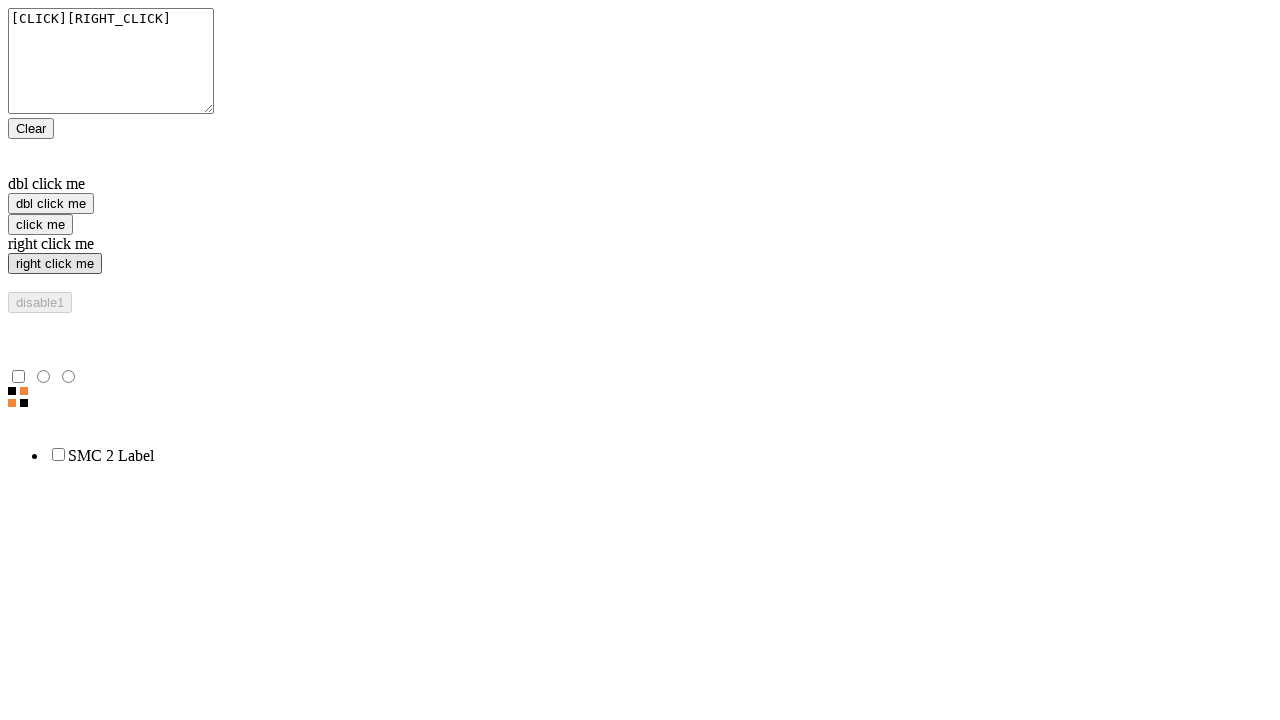

Performed double click on 'dbl click me' button at (51, 204) on input[value='dbl click me']
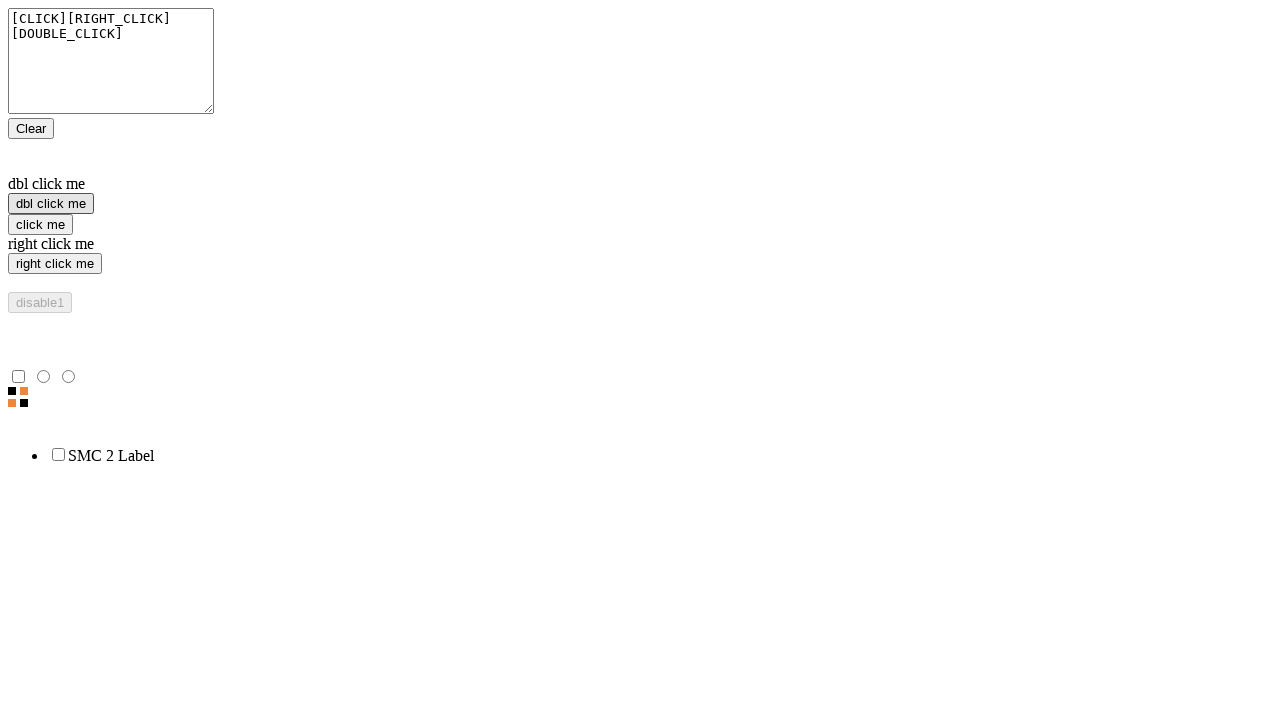

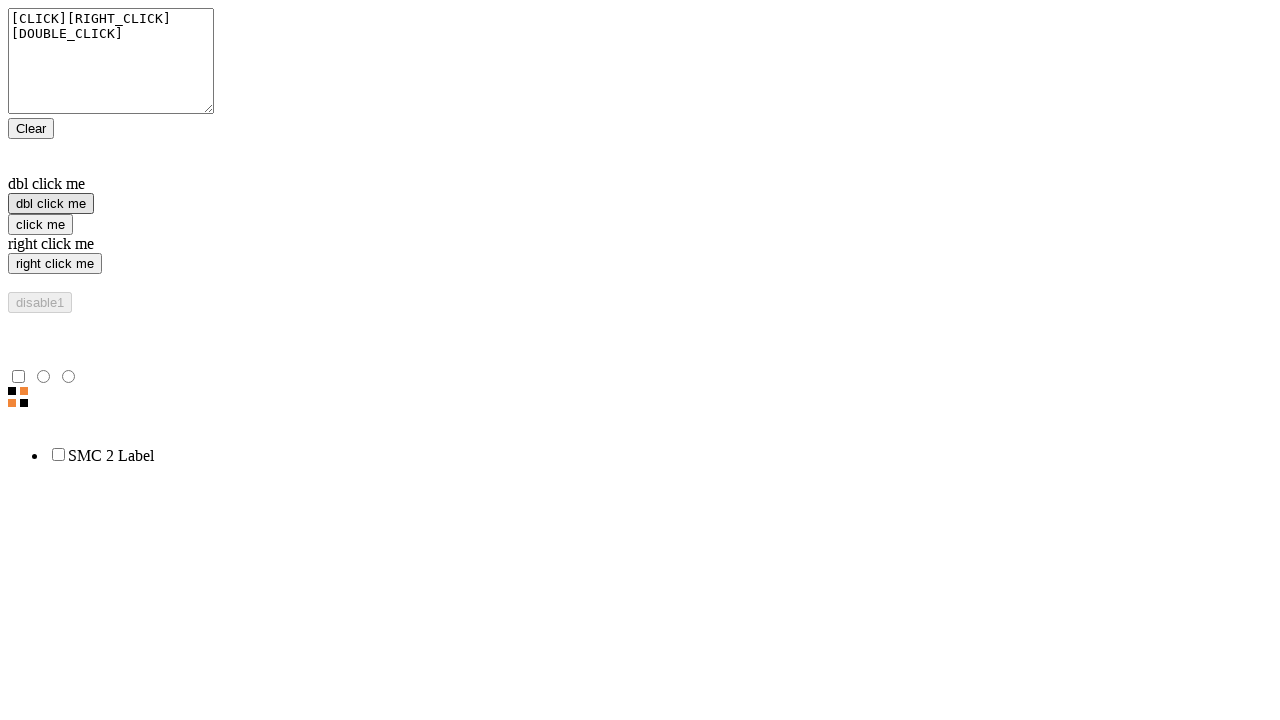